Tests dismissing a JavaScript confirm dialog by clicking the JS Confirm button and then dismissing the alert

Starting URL: http://the-internet.herokuapp.com/javascript_alerts

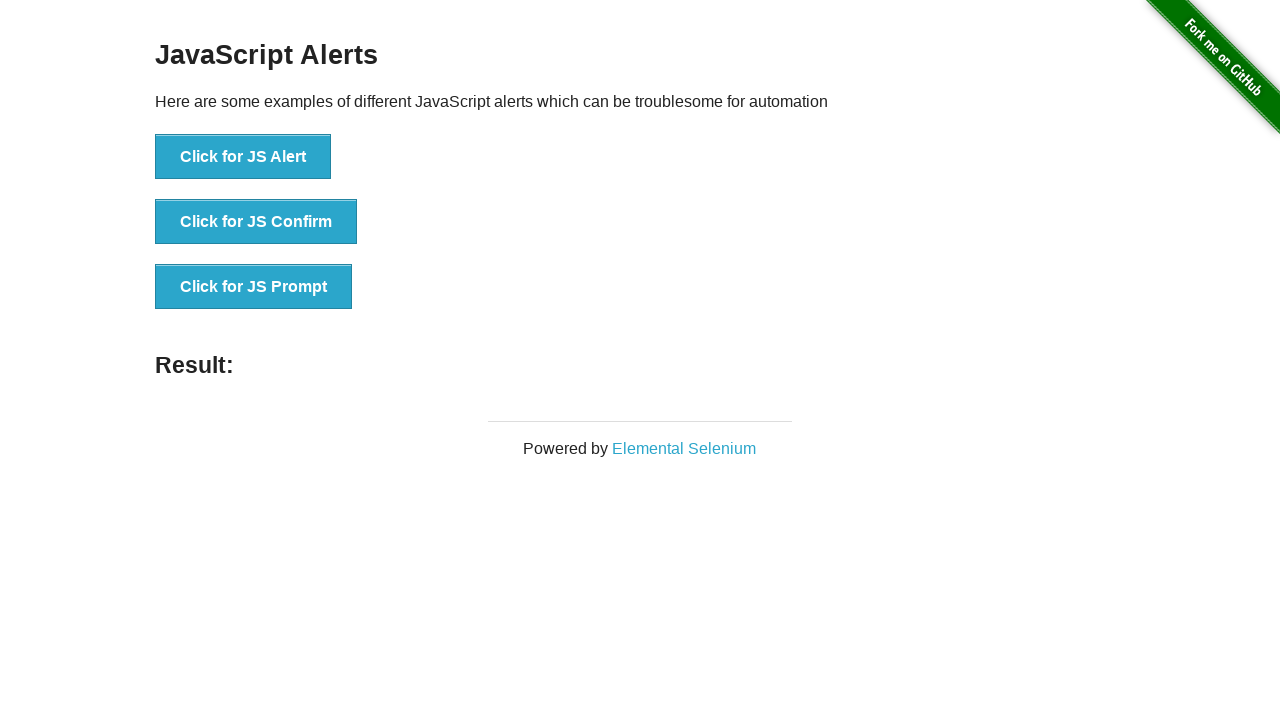

Set up dialog handler to dismiss alerts
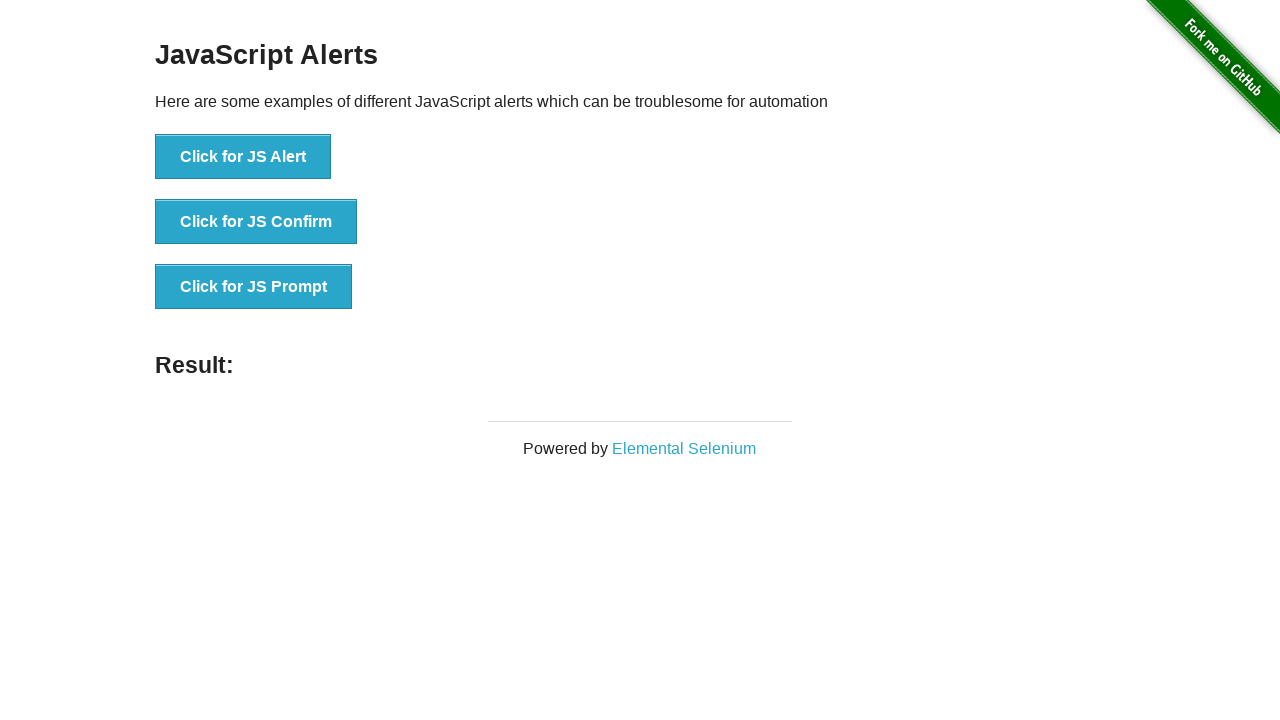

Clicked JS Confirm button to trigger confirmation dialog at (256, 222) on button[onclick='jsConfirm()']
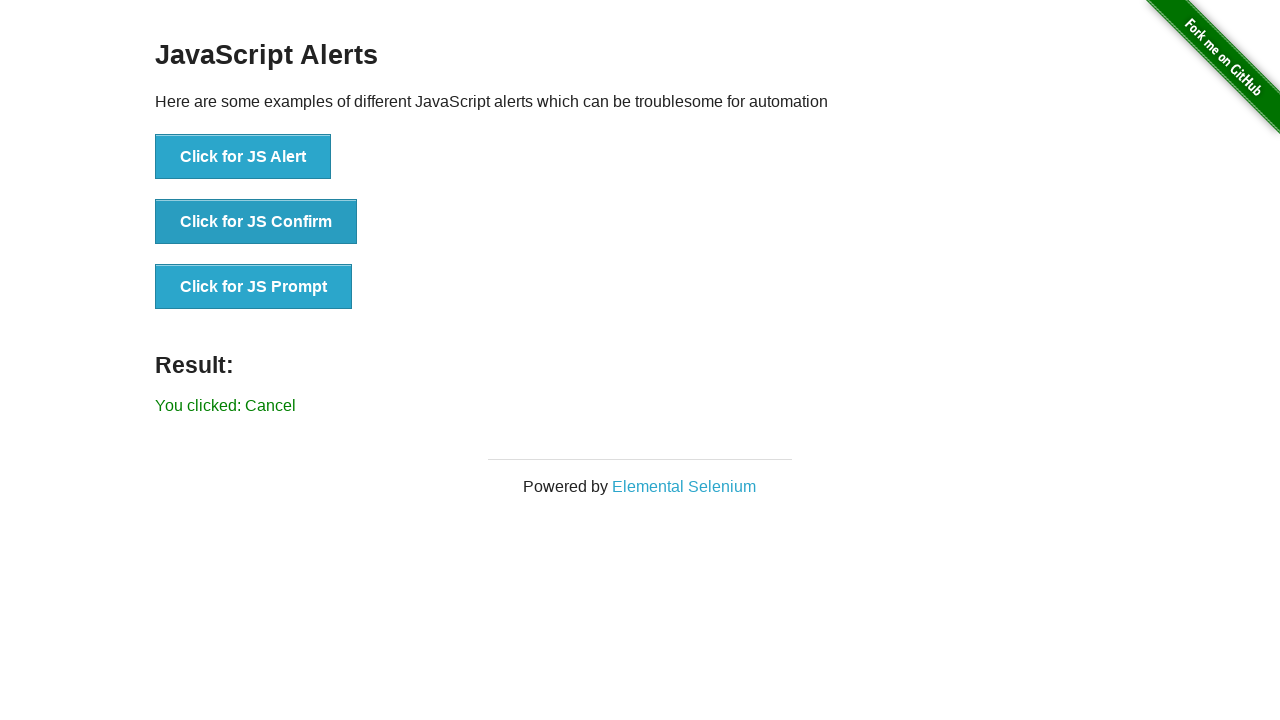

Alert was dismissed and result updated
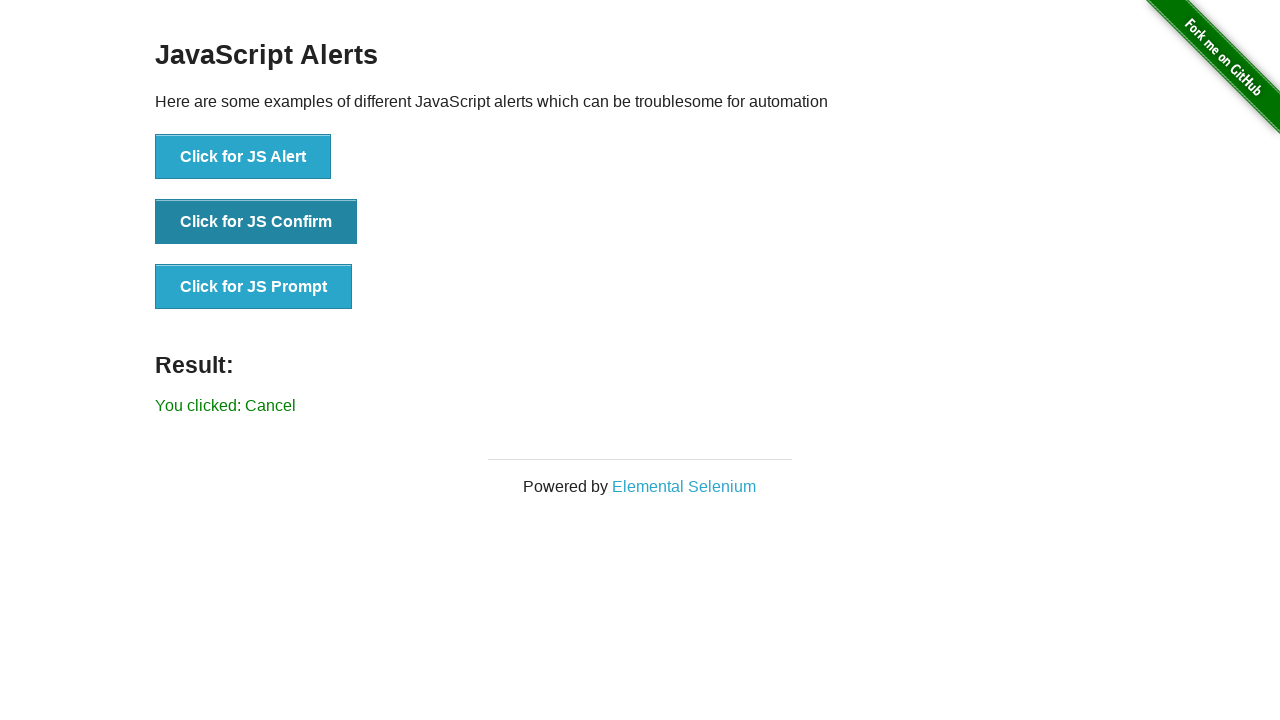

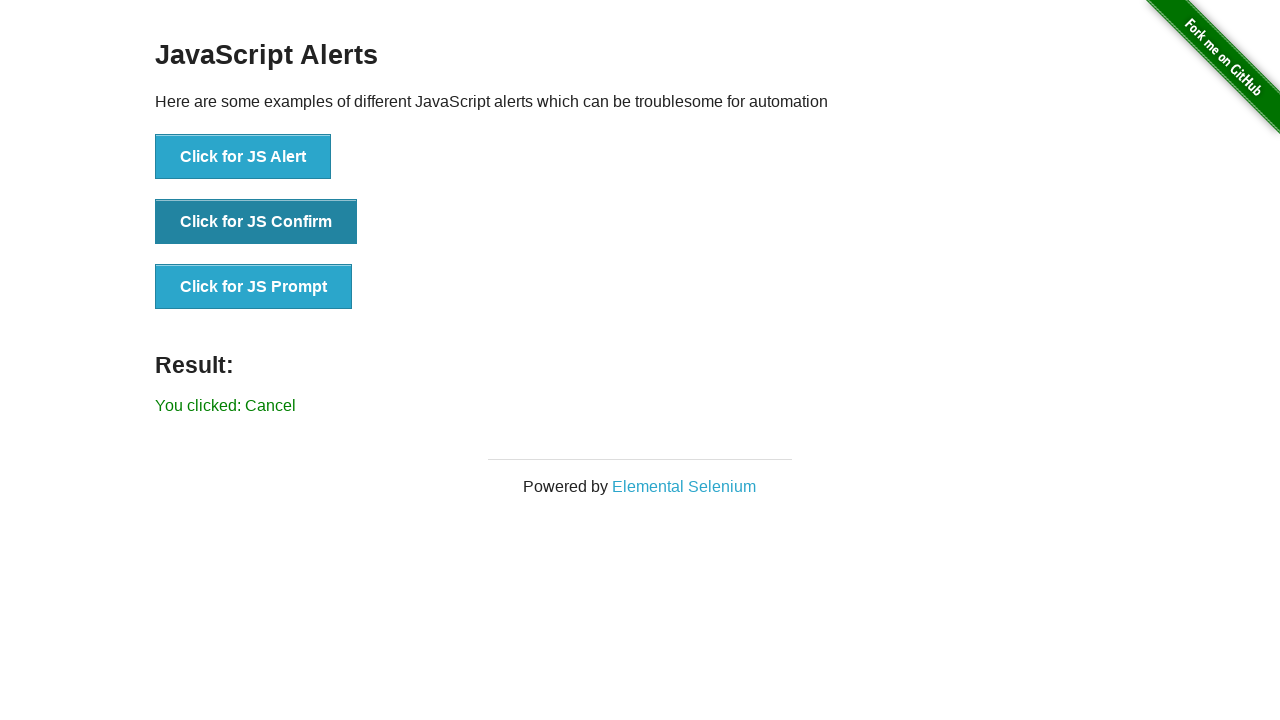